Navigates to QA Click Academy website with SSL certificate acceptance configured

Starting URL: http://www.qaclickacademy.com

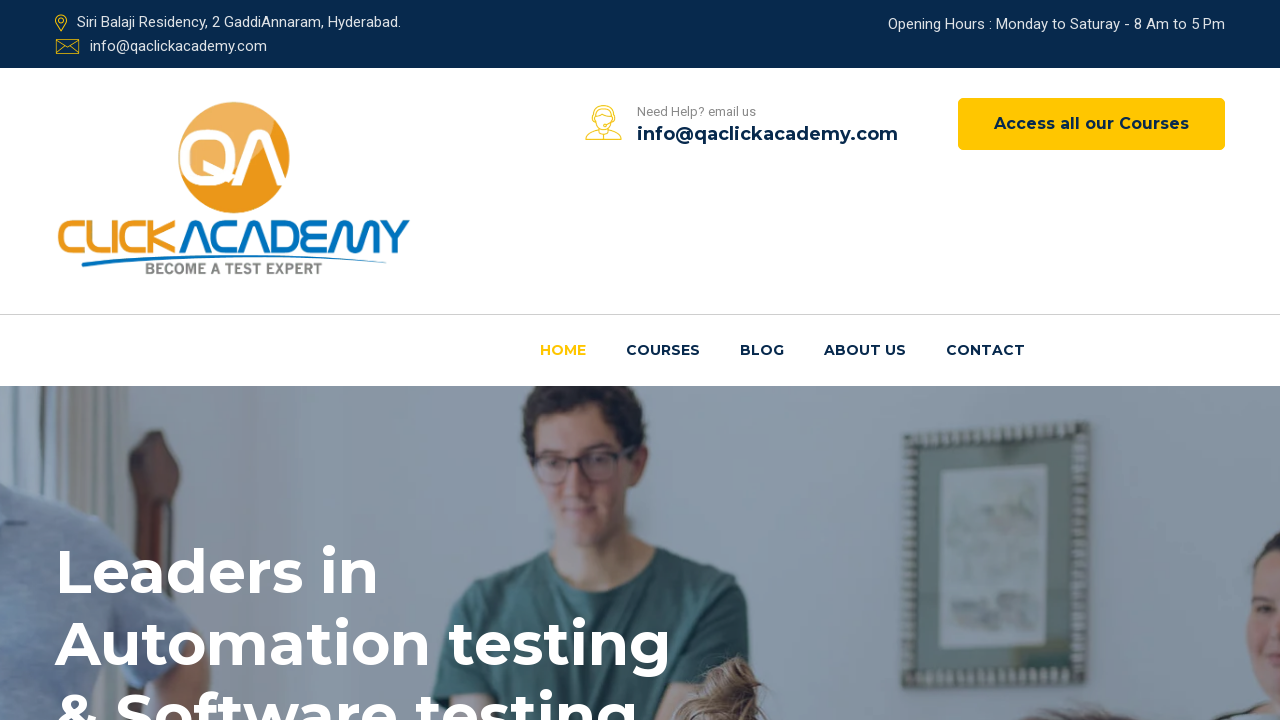

Navigated to QA Click Academy website with SSL certificate acceptance configured
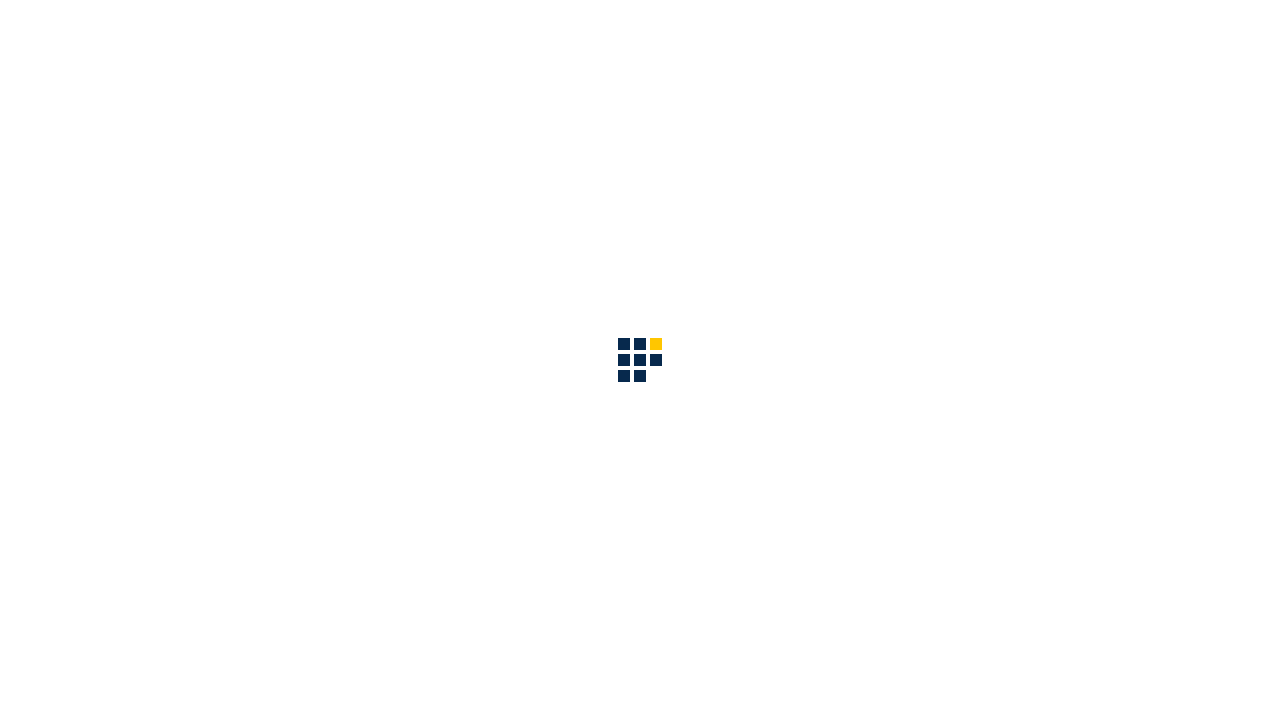

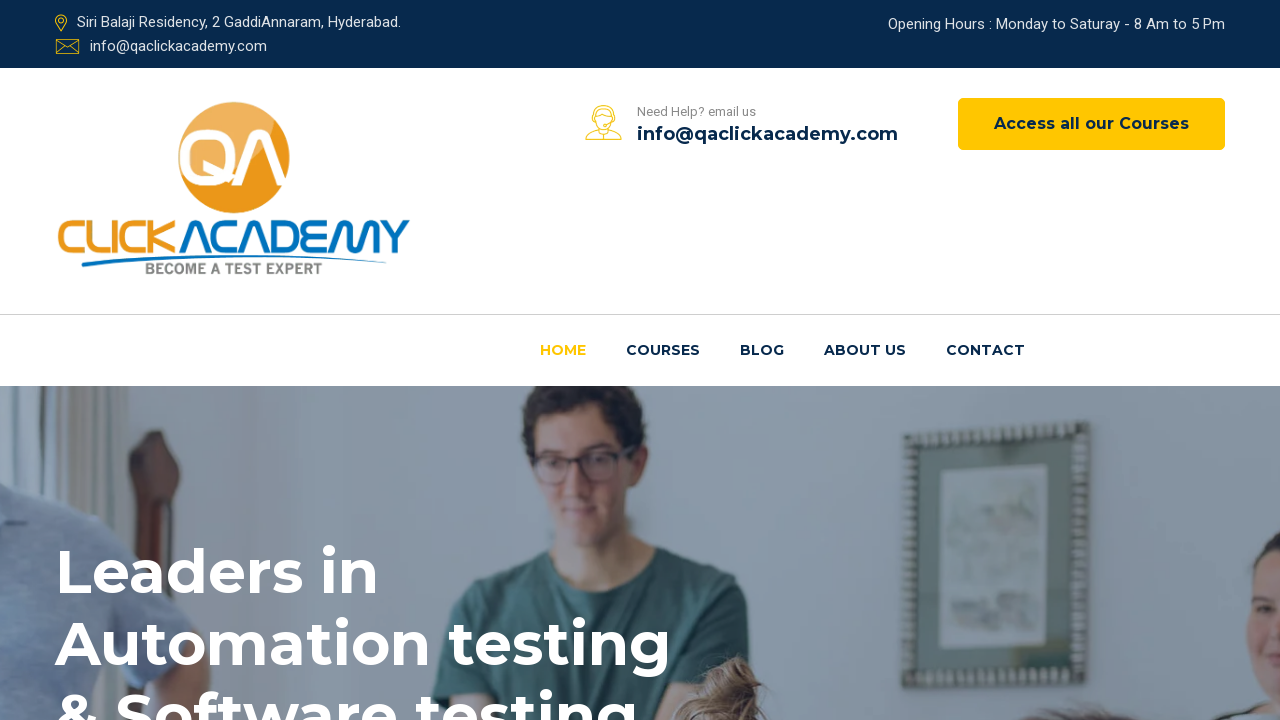